Tests navigation functionality by clicking on the Forgot Password link from the main page of The Internet demo application.

Starting URL: http://the-internet.herokuapp.com/

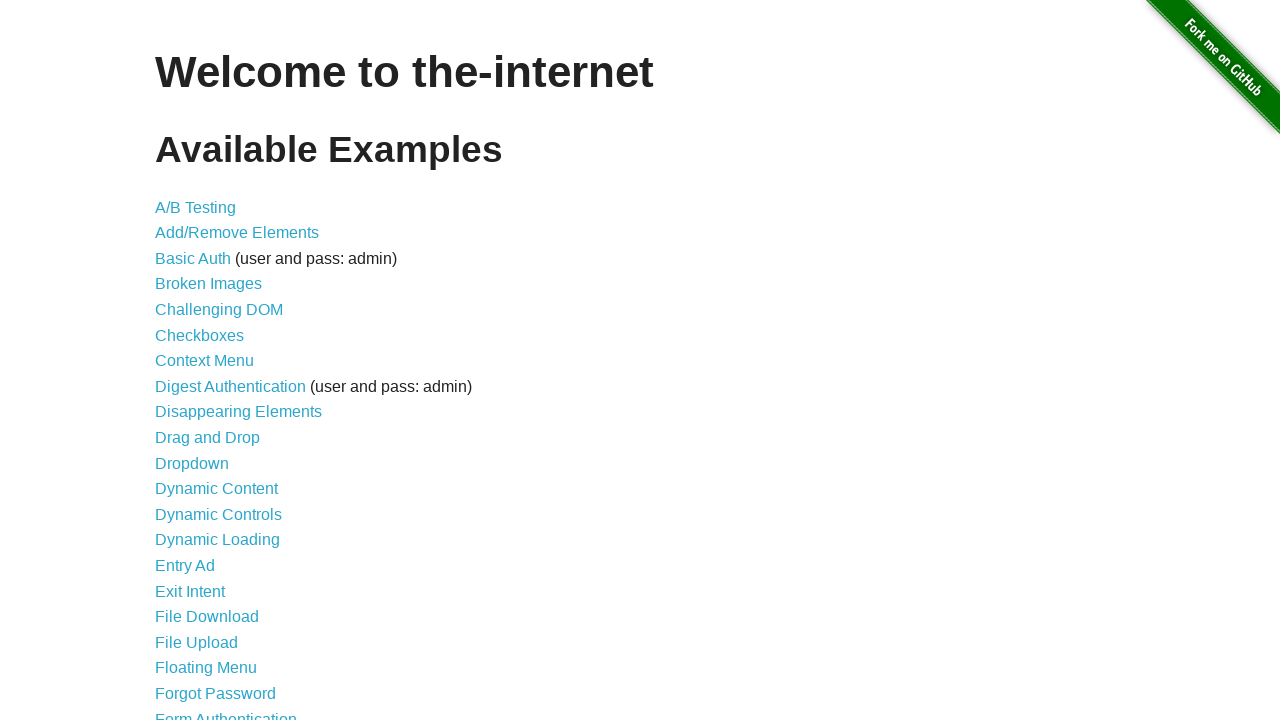

Clicked on the Forgot Password link at (216, 693) on text=Forgot Password
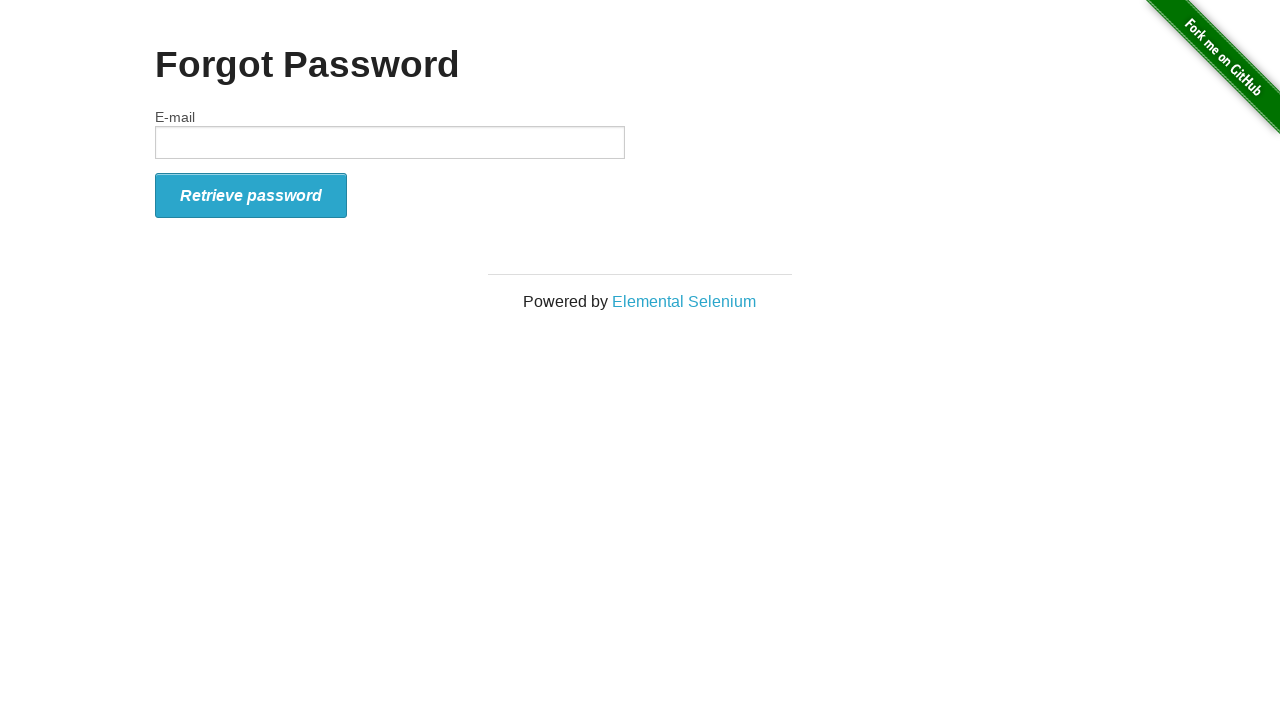

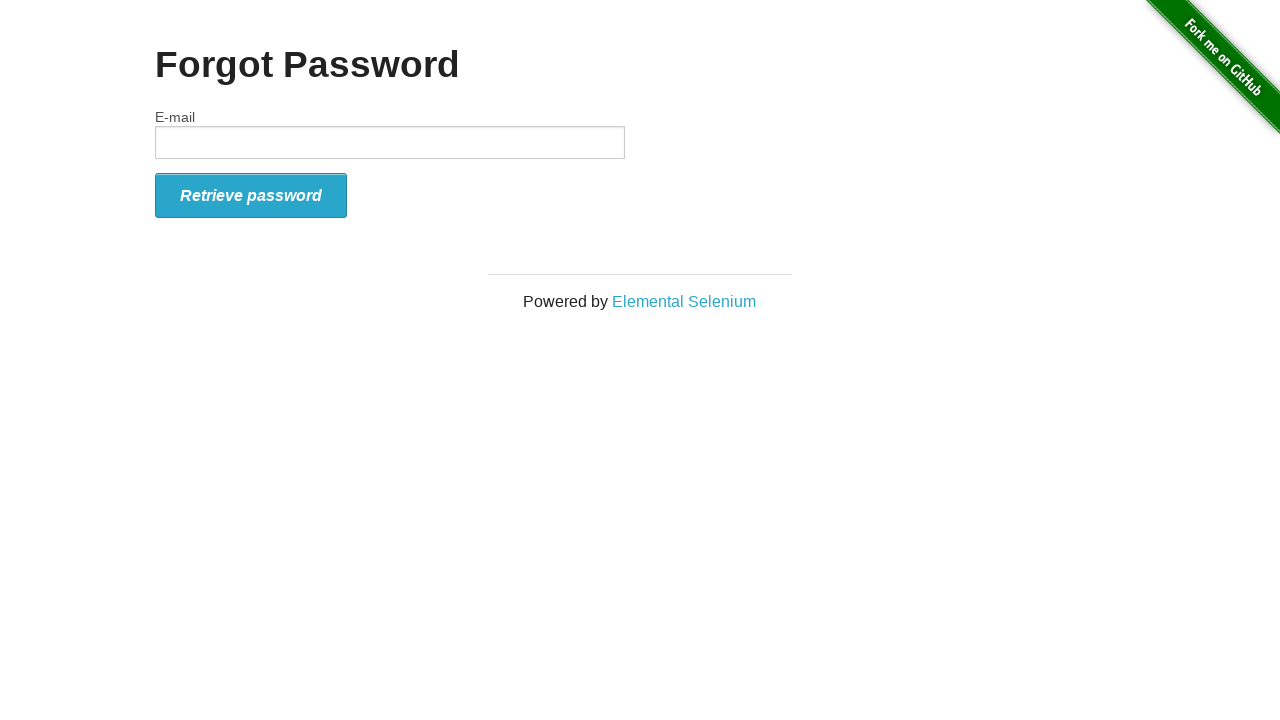